Navigates to W3Schools HTML tryit editor page with a select element example

Starting URL: https://www.w3schools.com/html/tryit.asp?filename=tryhtml_elem_select_pre

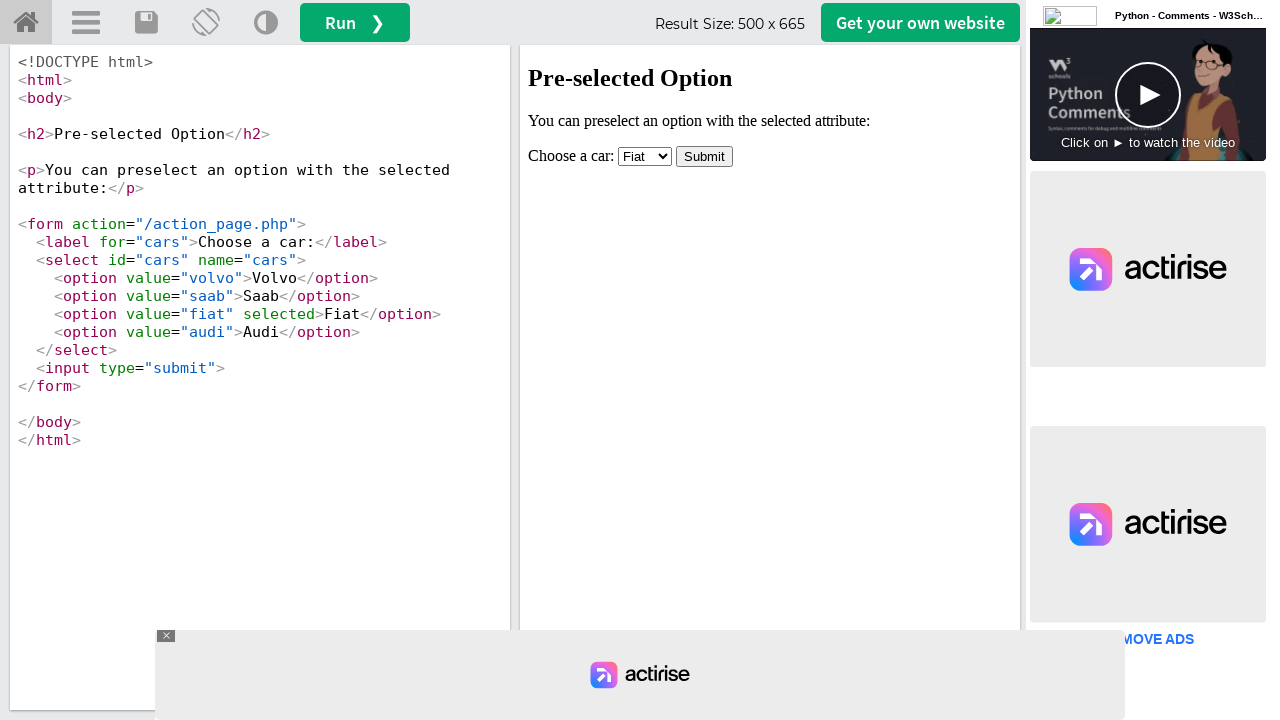

W3Schools HTML tryit editor page fully loaded
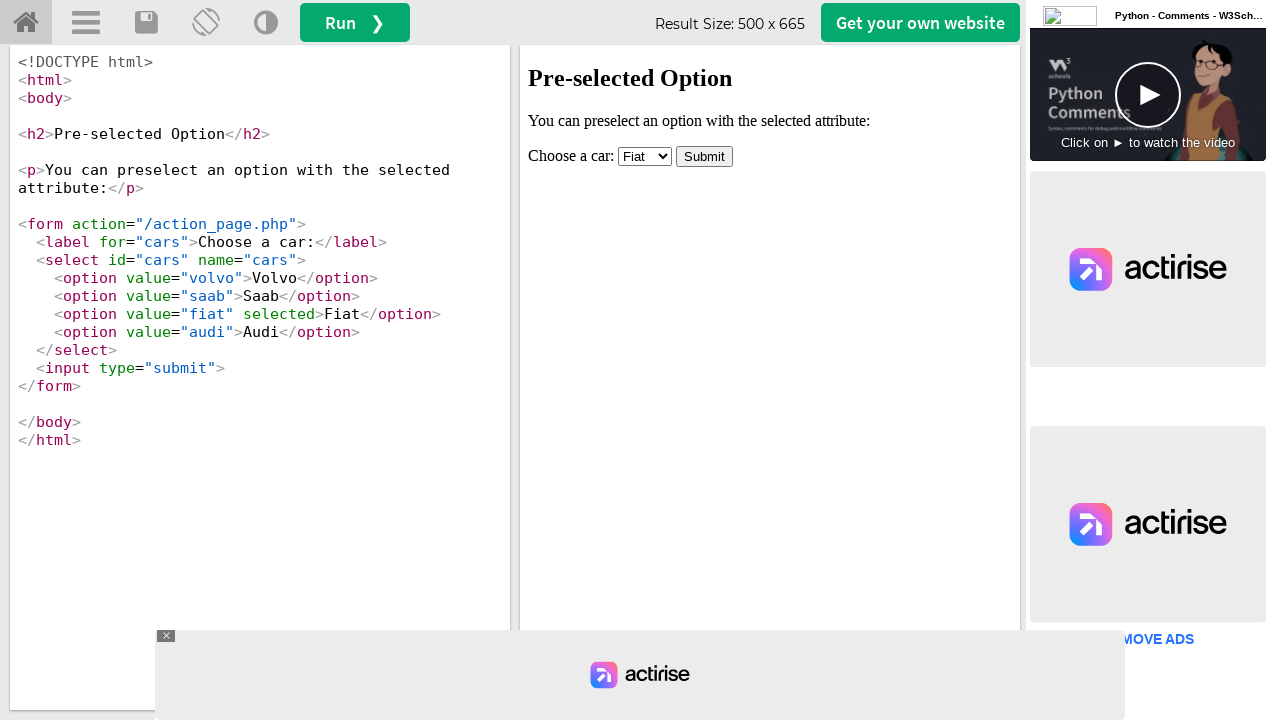

iframeResult iframe element loaded
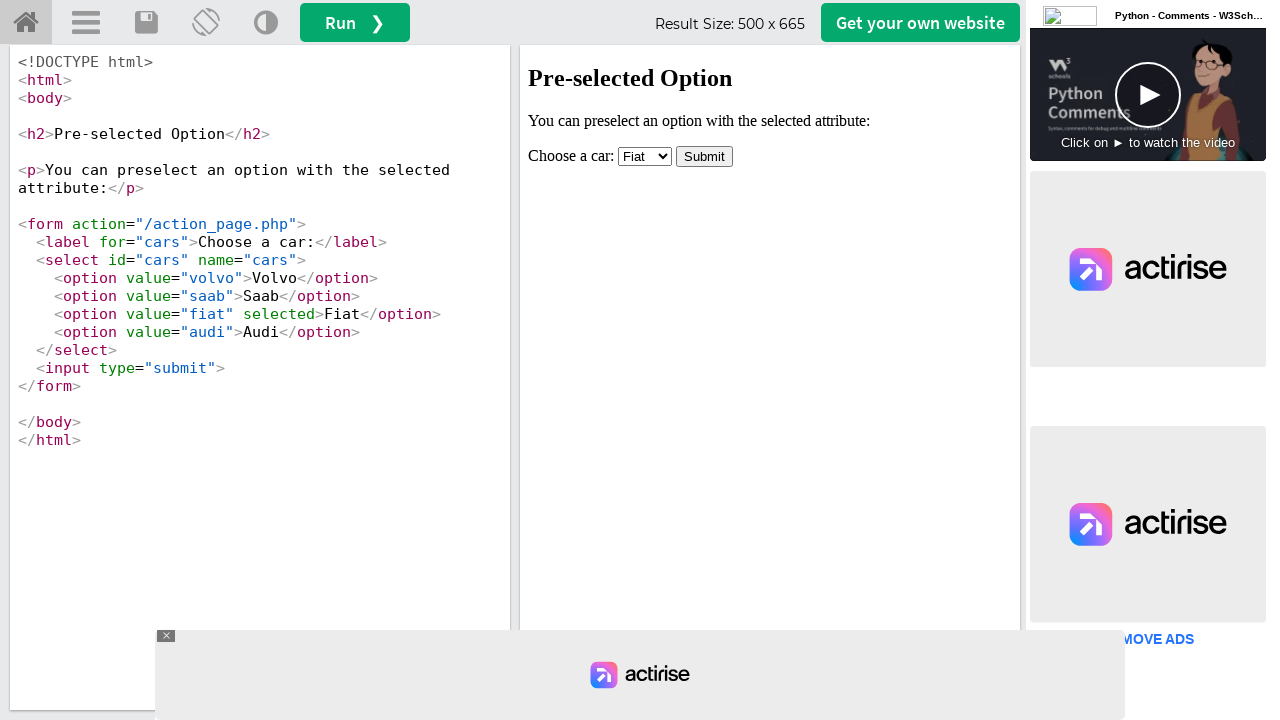

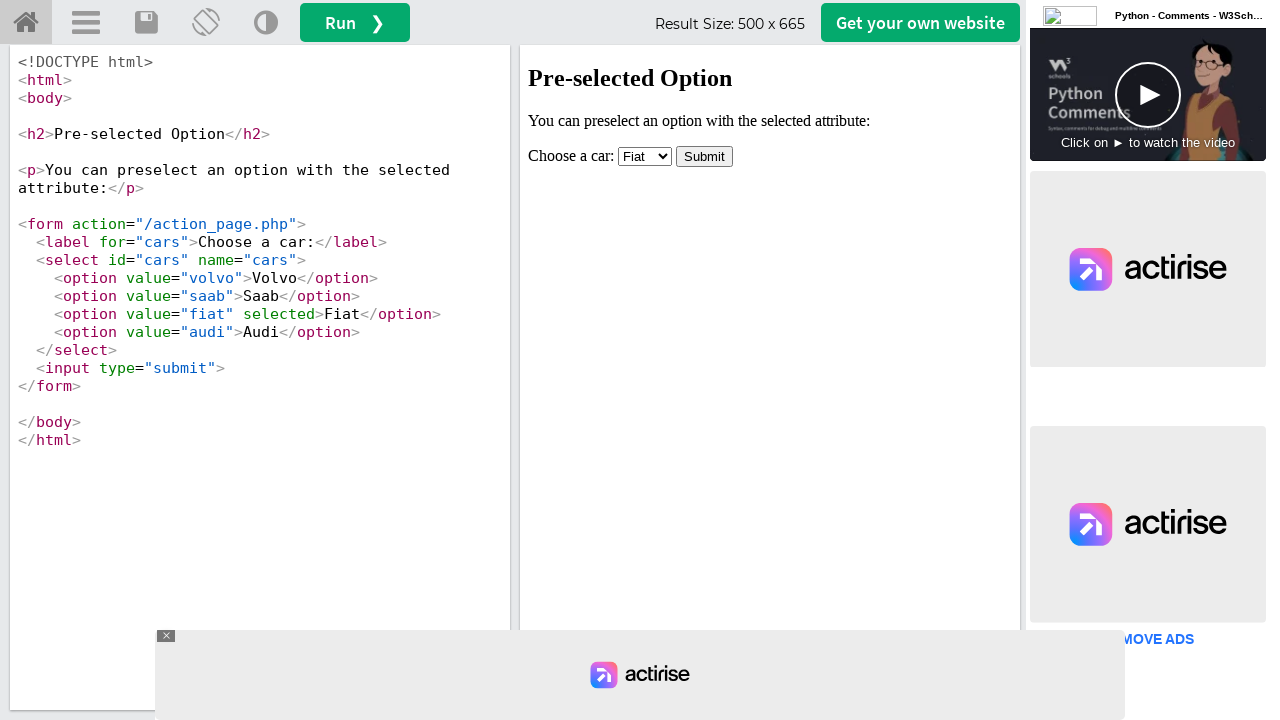